Tests that the todo counter displays the correct number of items as todos are added

Starting URL: https://demo.playwright.dev/todomvc

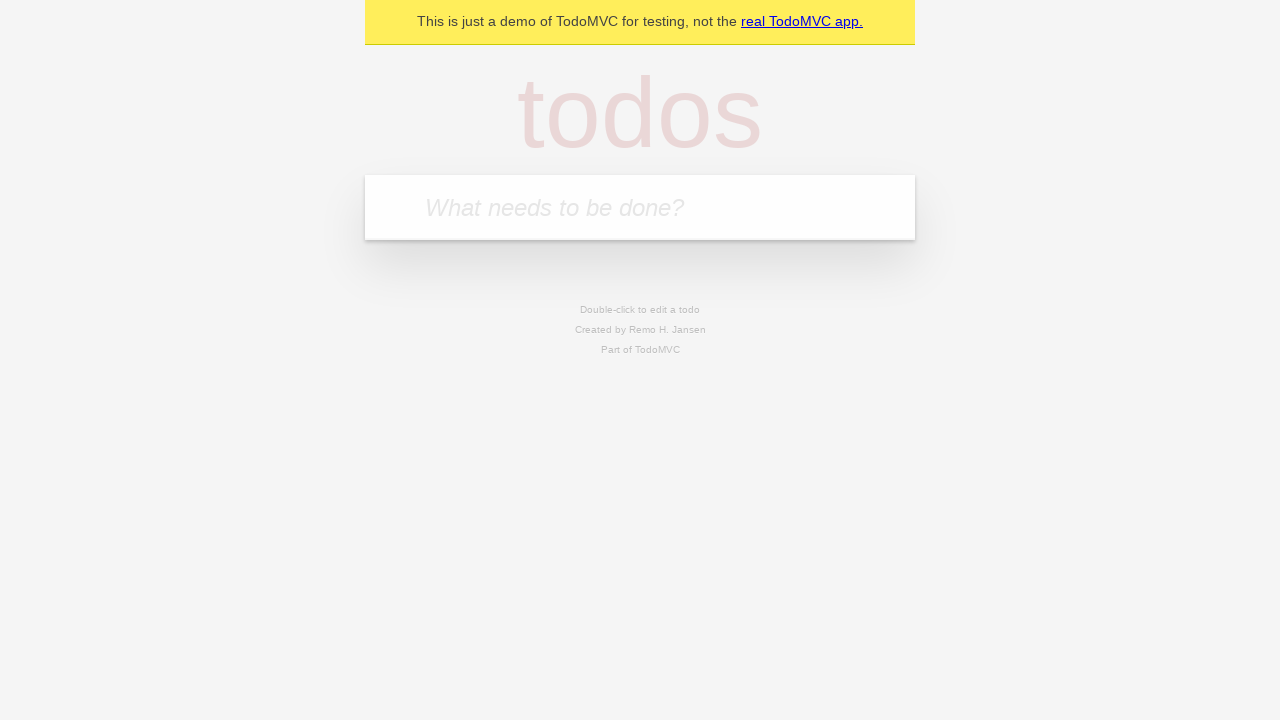

Filled todo input with 'buy some cheese' on internal:attr=[placeholder="What needs to be done?"i]
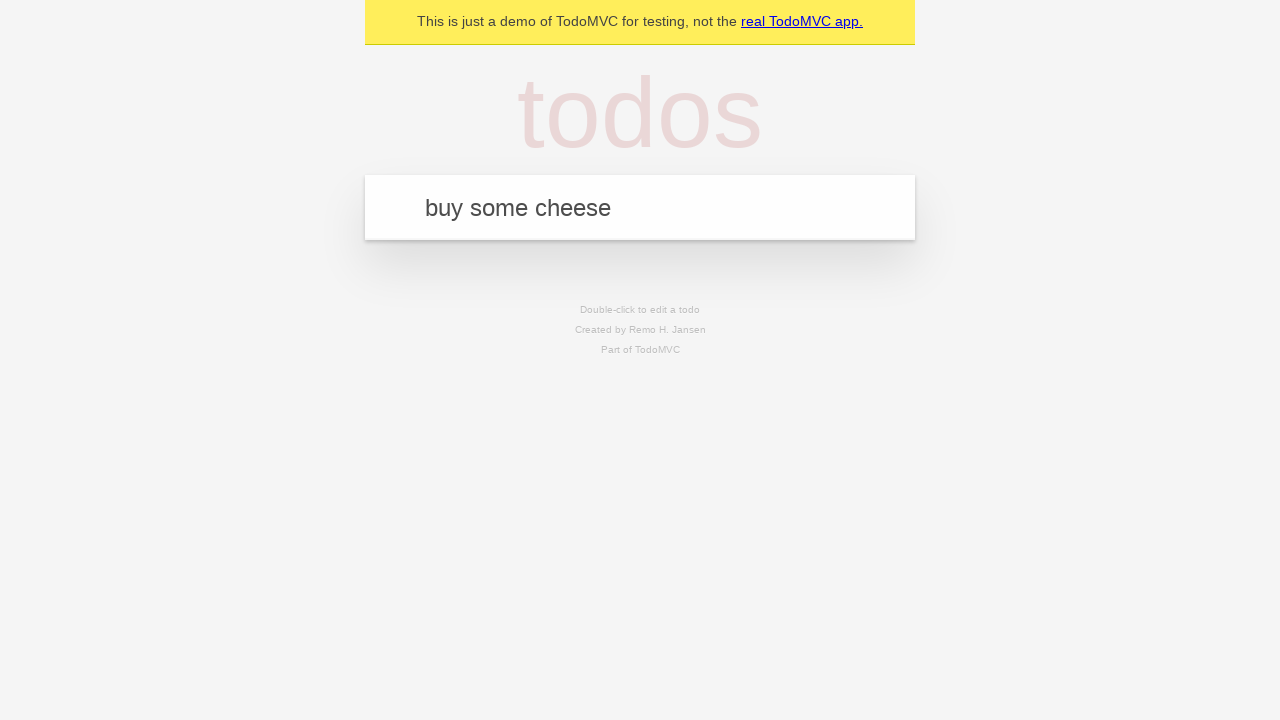

Pressed Enter to add first todo item on internal:attr=[placeholder="What needs to be done?"i]
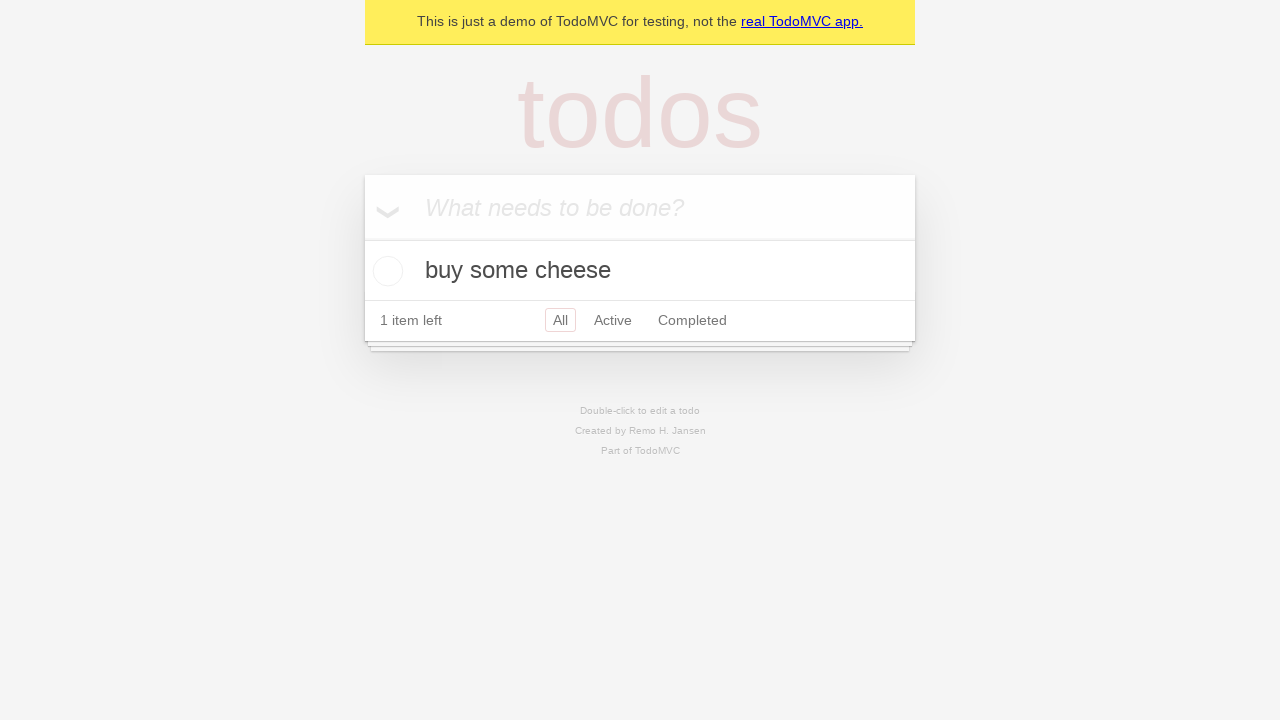

Todo counter element appeared, first item added
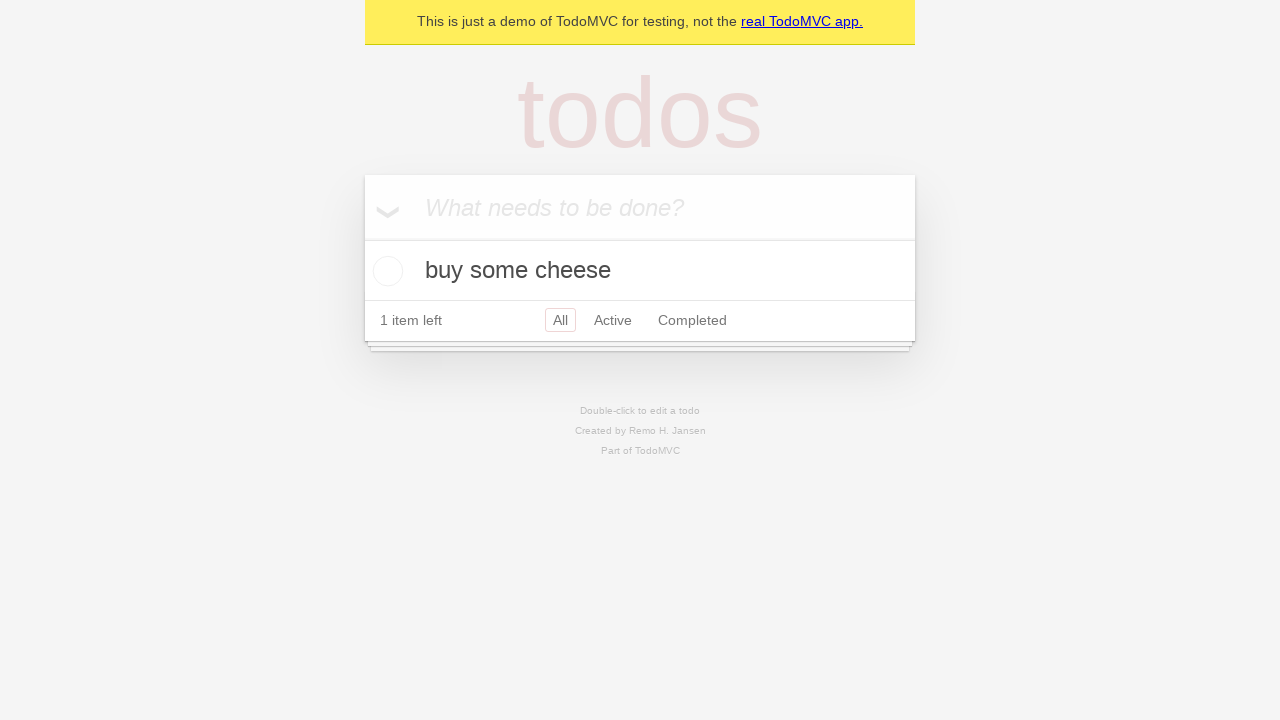

Filled todo input with 'feed the cat' on internal:attr=[placeholder="What needs to be done?"i]
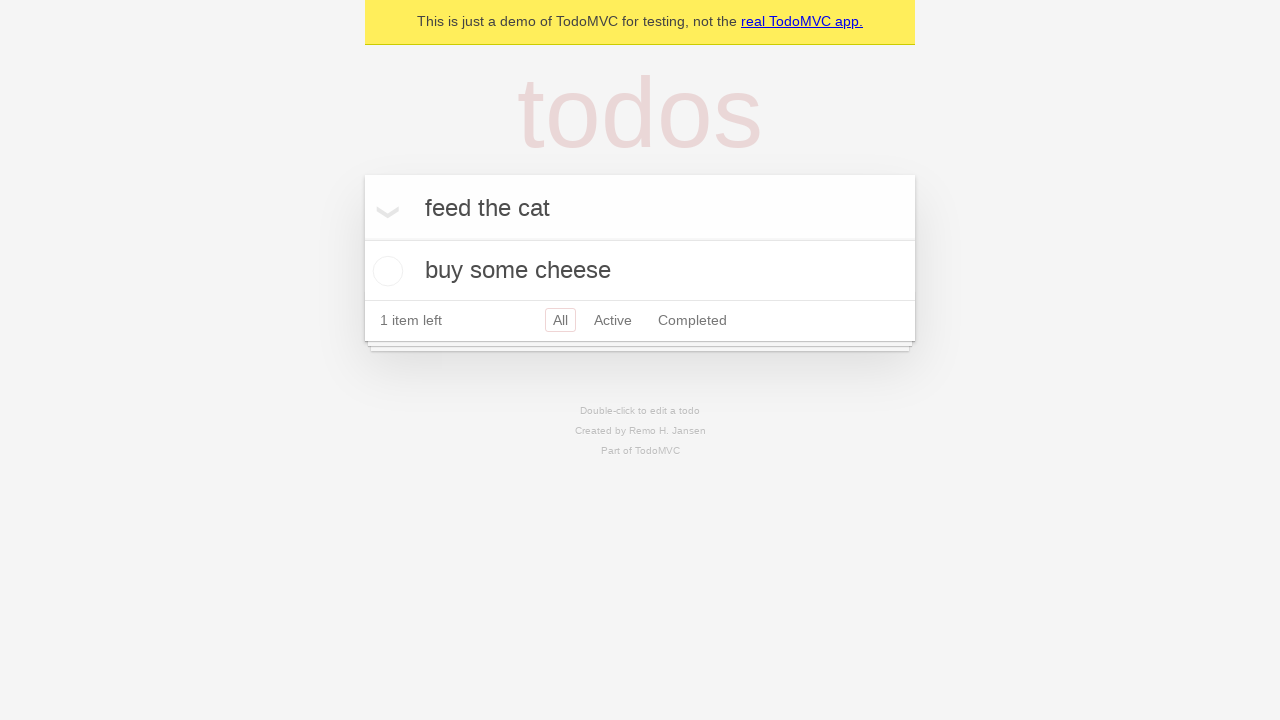

Pressed Enter to add second todo item on internal:attr=[placeholder="What needs to be done?"i]
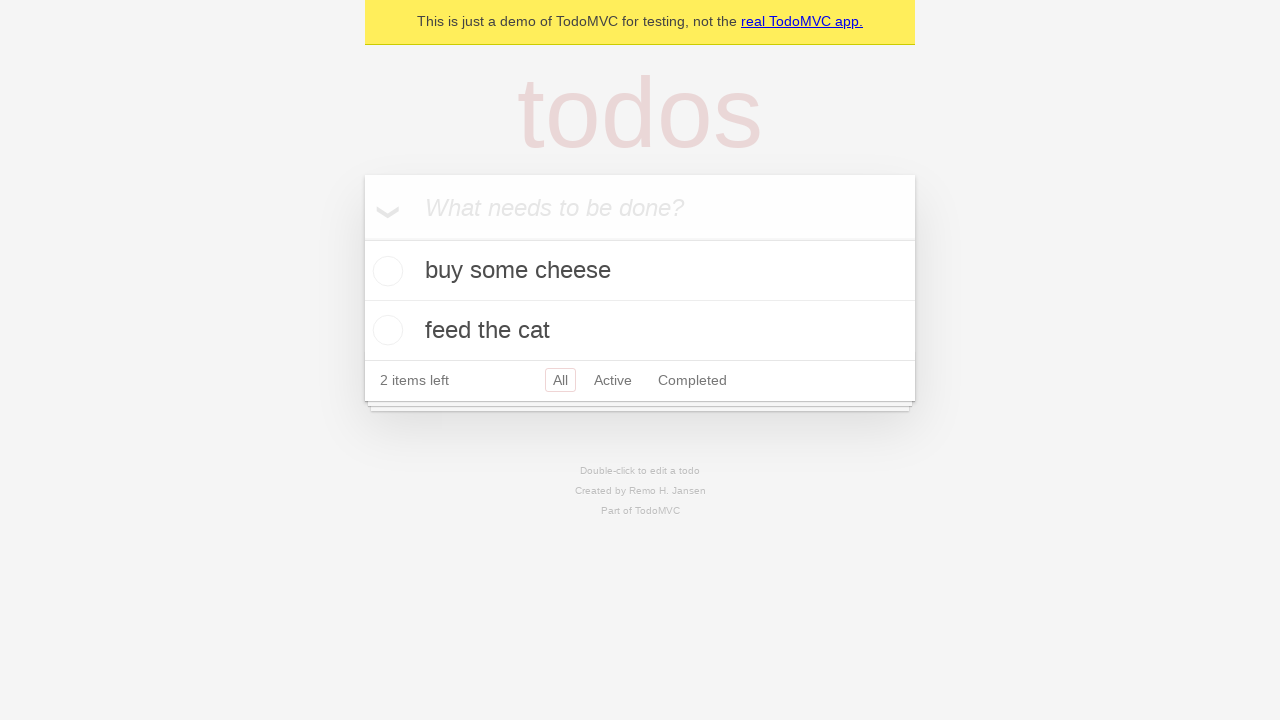

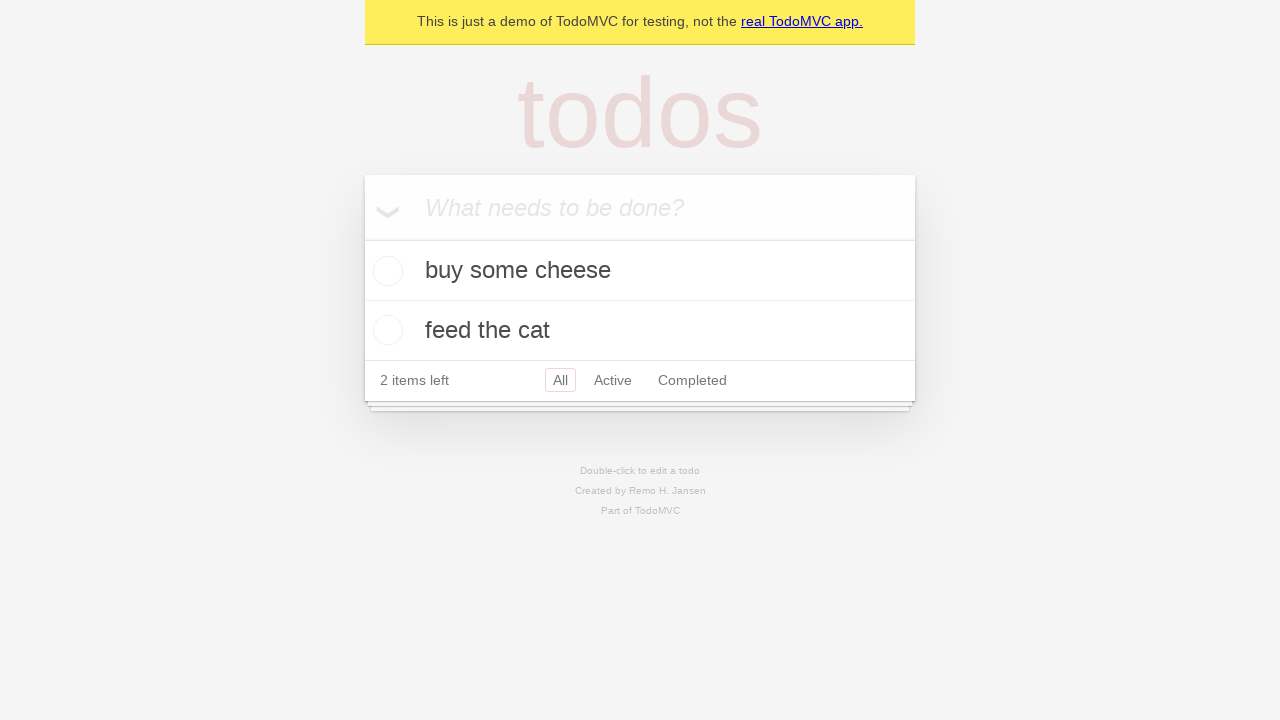